Navigates to Browse Languages M submenu and verifies the Mathematica language entry shows correct author, date, and comment count.

Starting URL: http://www.99-bottles-of-beer.net/

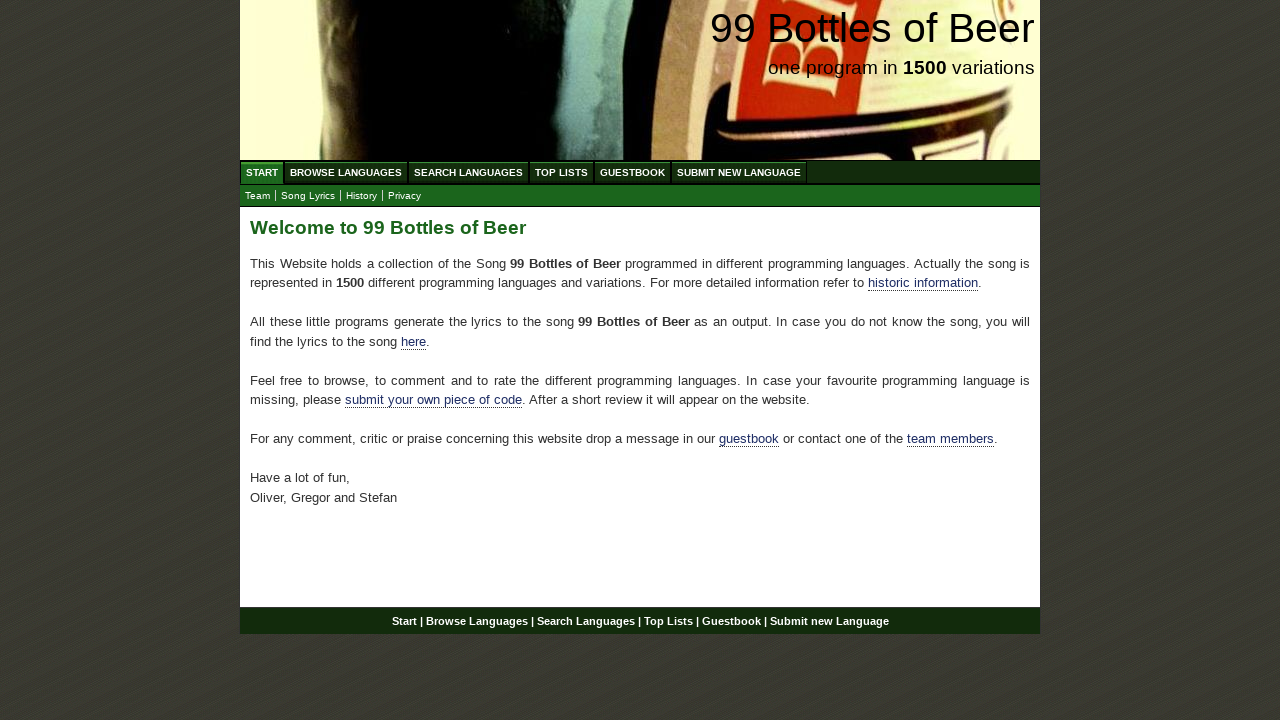

Clicked on Browse Languages menu at (346, 172) on xpath=//ul[@id='menu']/li/a[@href='/abc.html']
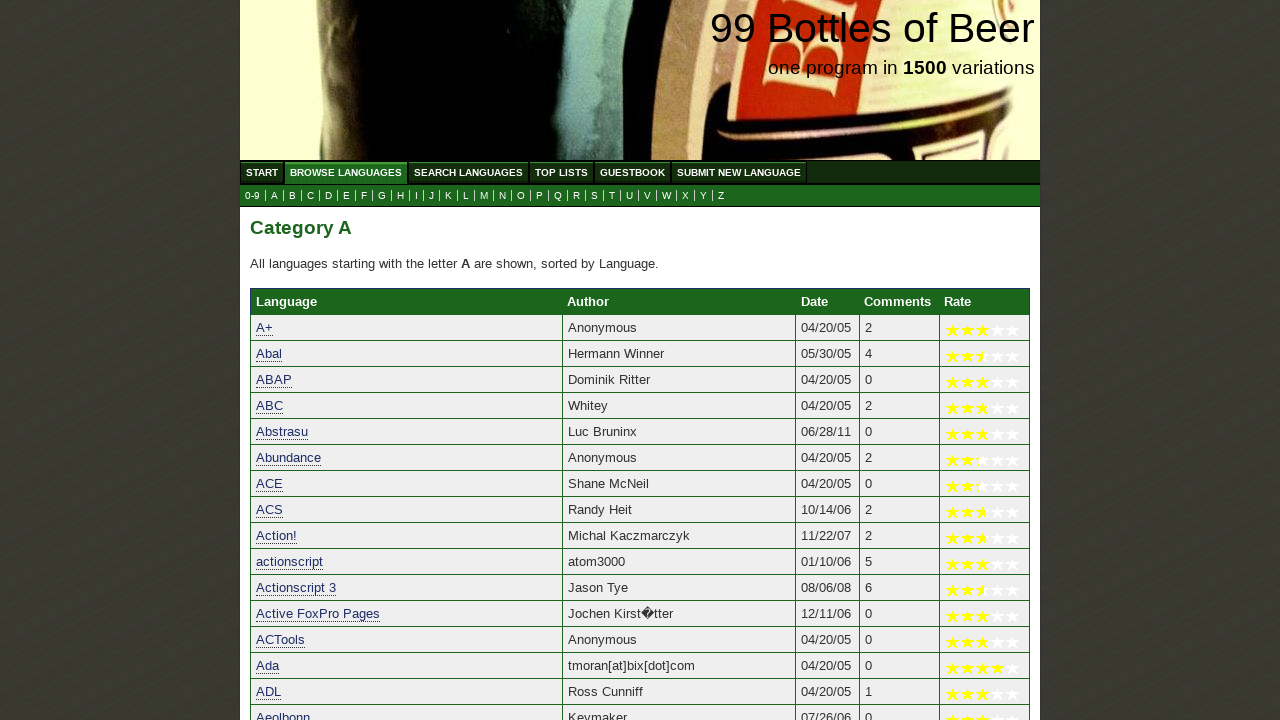

Clicked on M submenu to view languages starting with M at (484, 196) on xpath=//ul[@id='submenu']/li/a[@href='m.html']
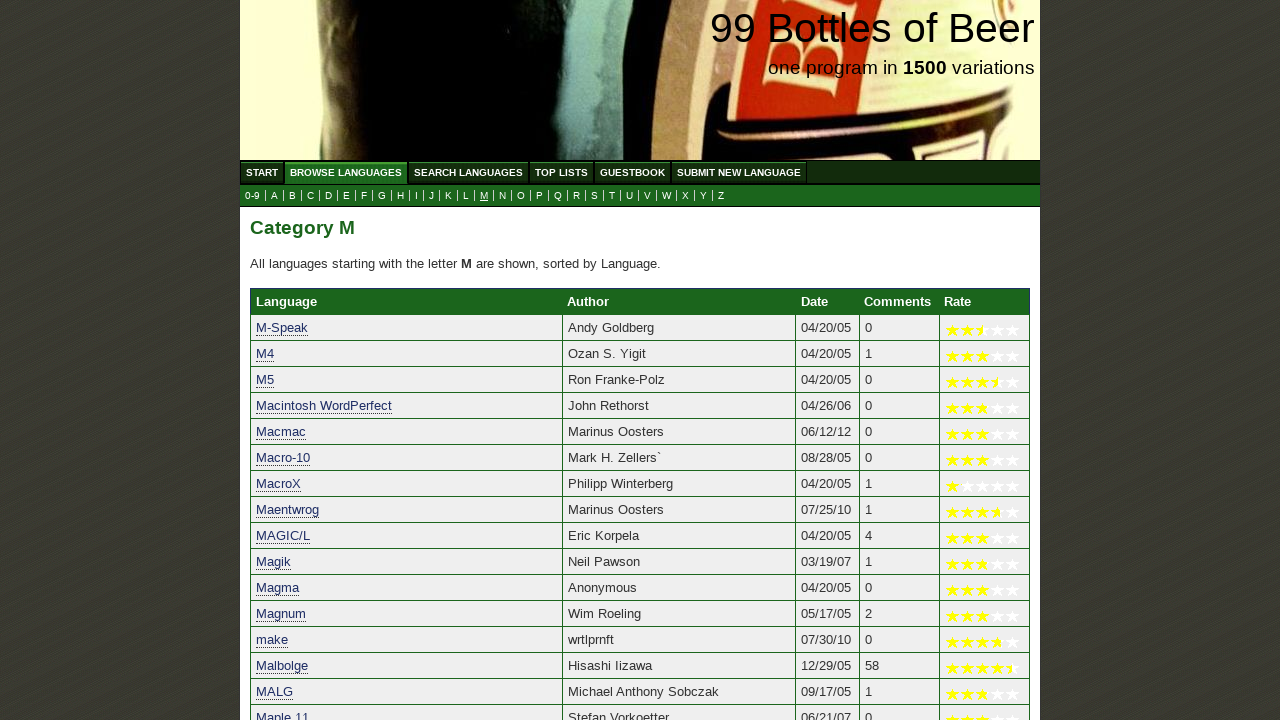

Mathematica language entry loaded and visible in the table
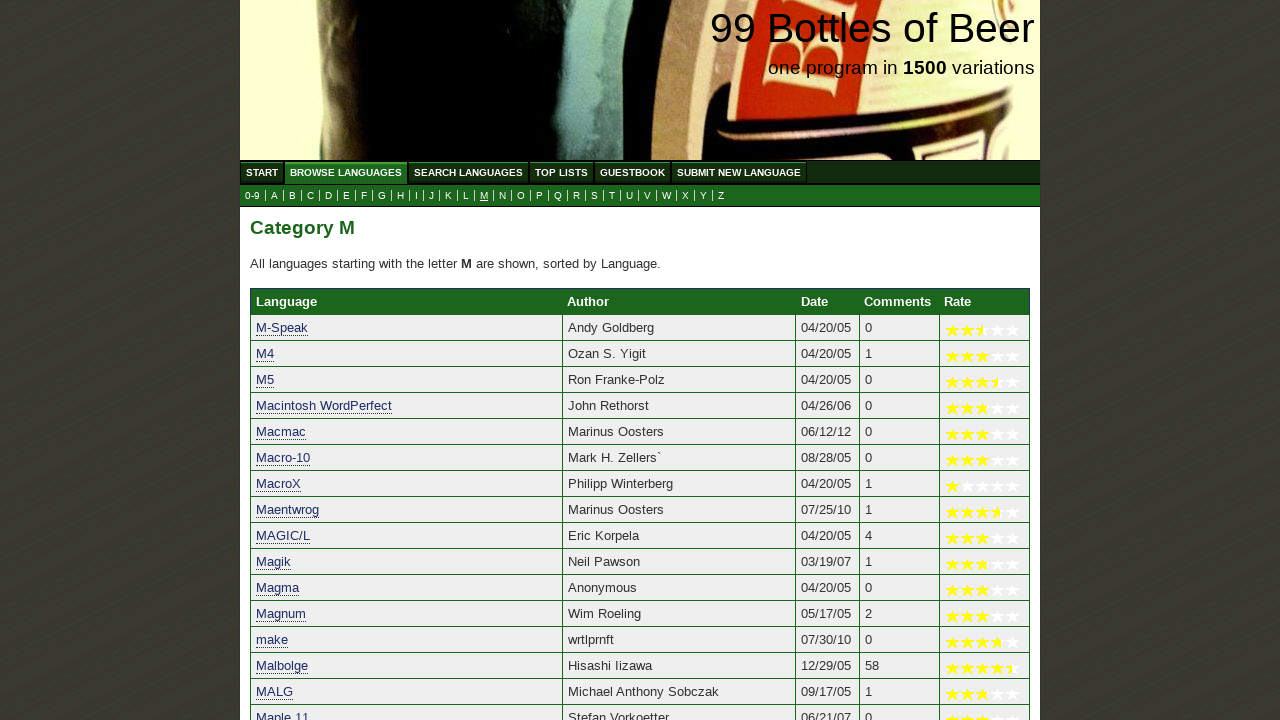

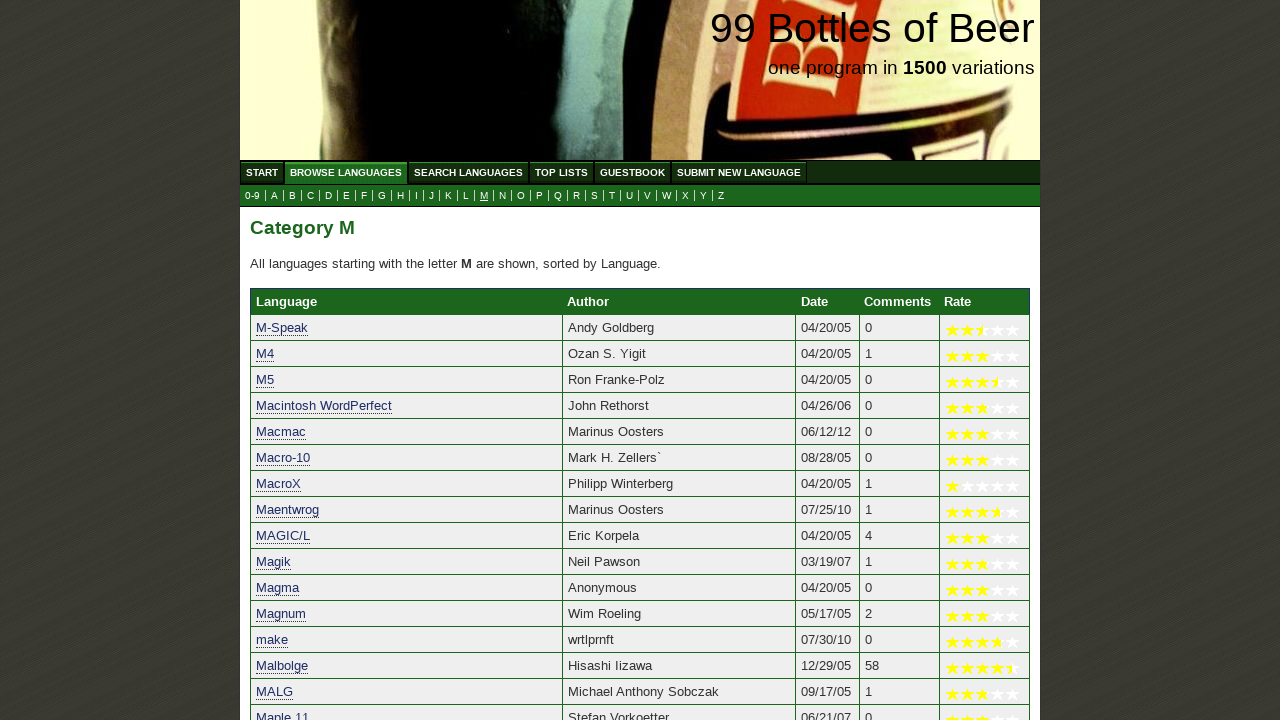